Tests clicking the "Get started" link and verifies navigation to the Installation page

Starting URL: https://playwright.dev/

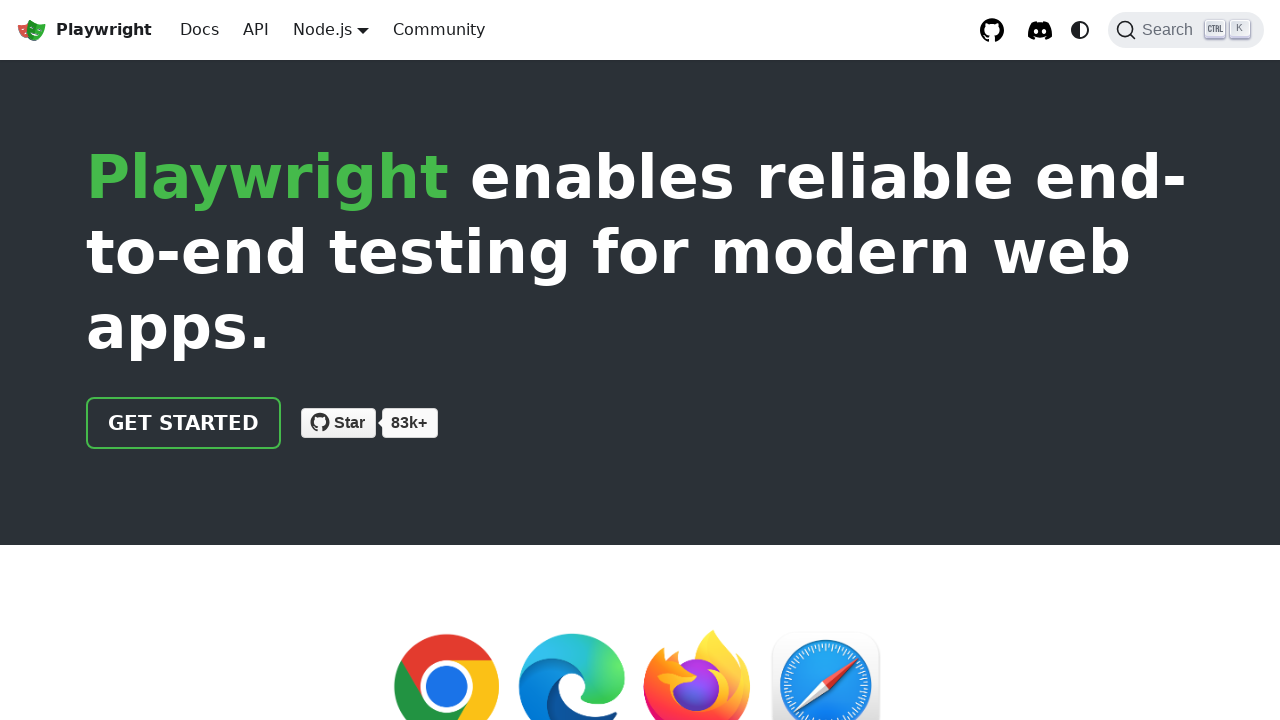

Clicked 'Get started' link on Playwright homepage at (184, 423) on internal:role=link[name="Get started"i]
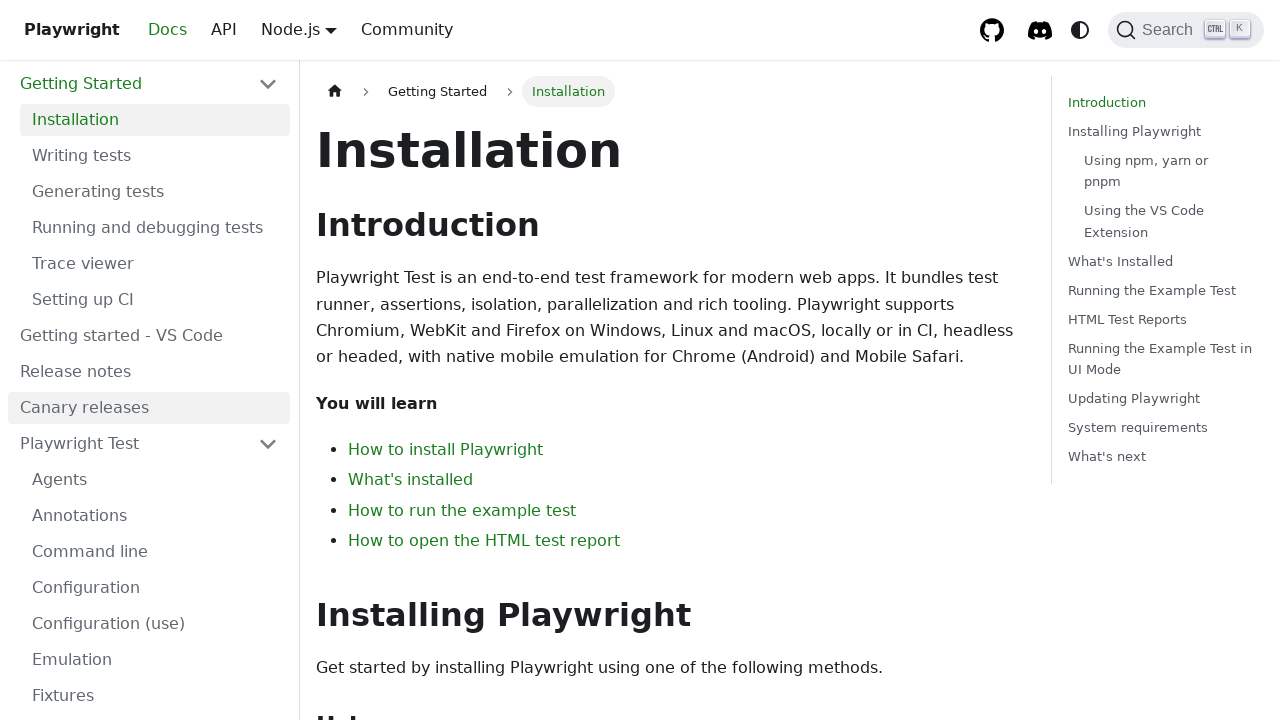

Installation heading appeared on page, confirming successful navigation
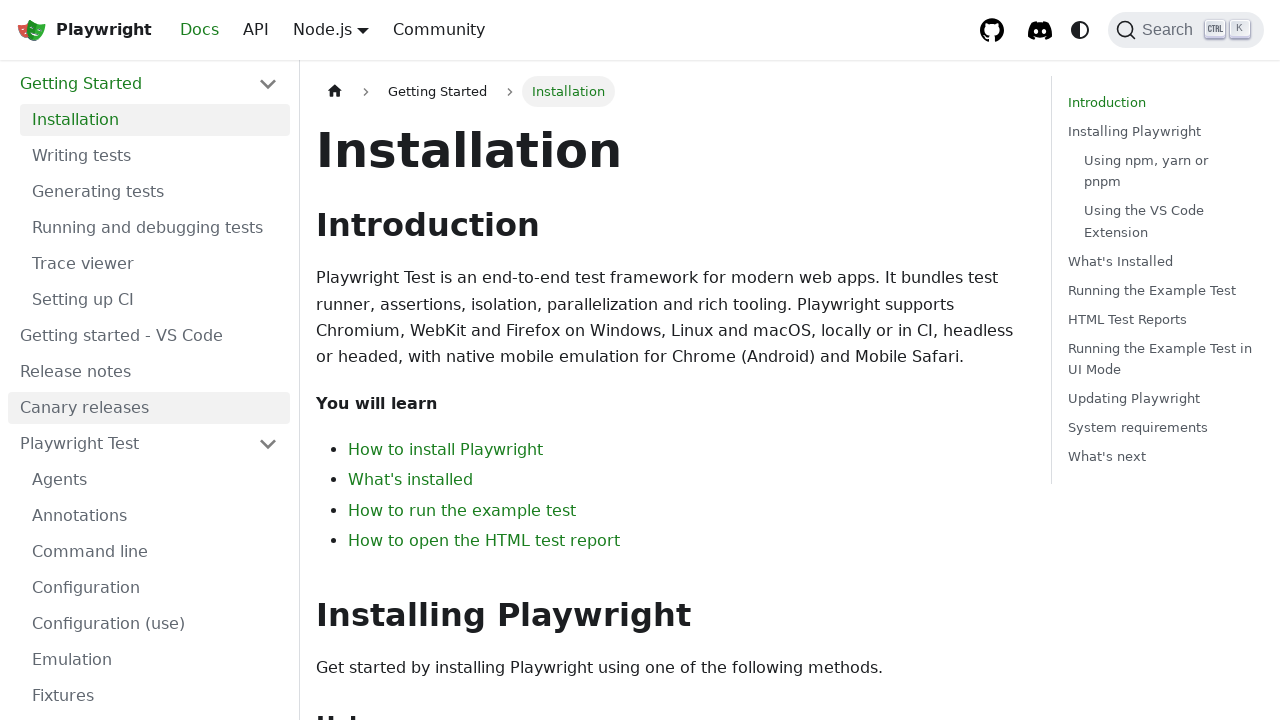

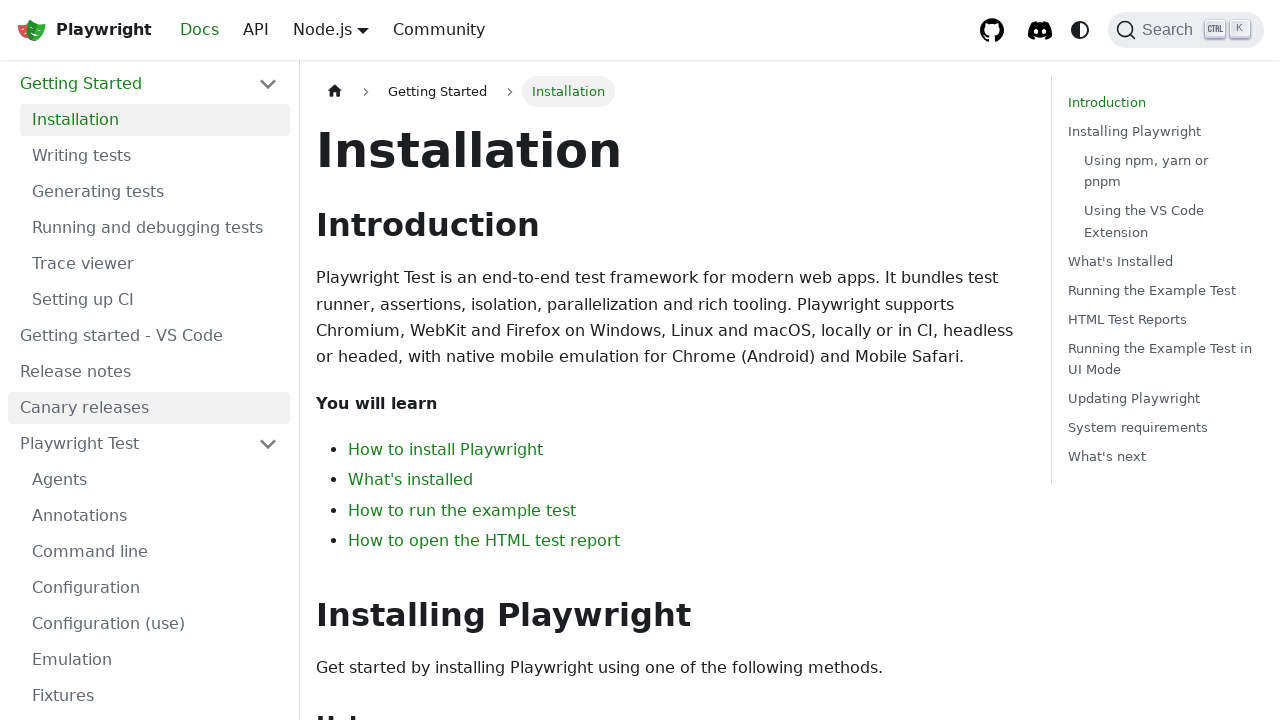